Tests image display validation on DemoQA by navigating to the Links section and verifying image visibility

Starting URL: https://demoqa.com/

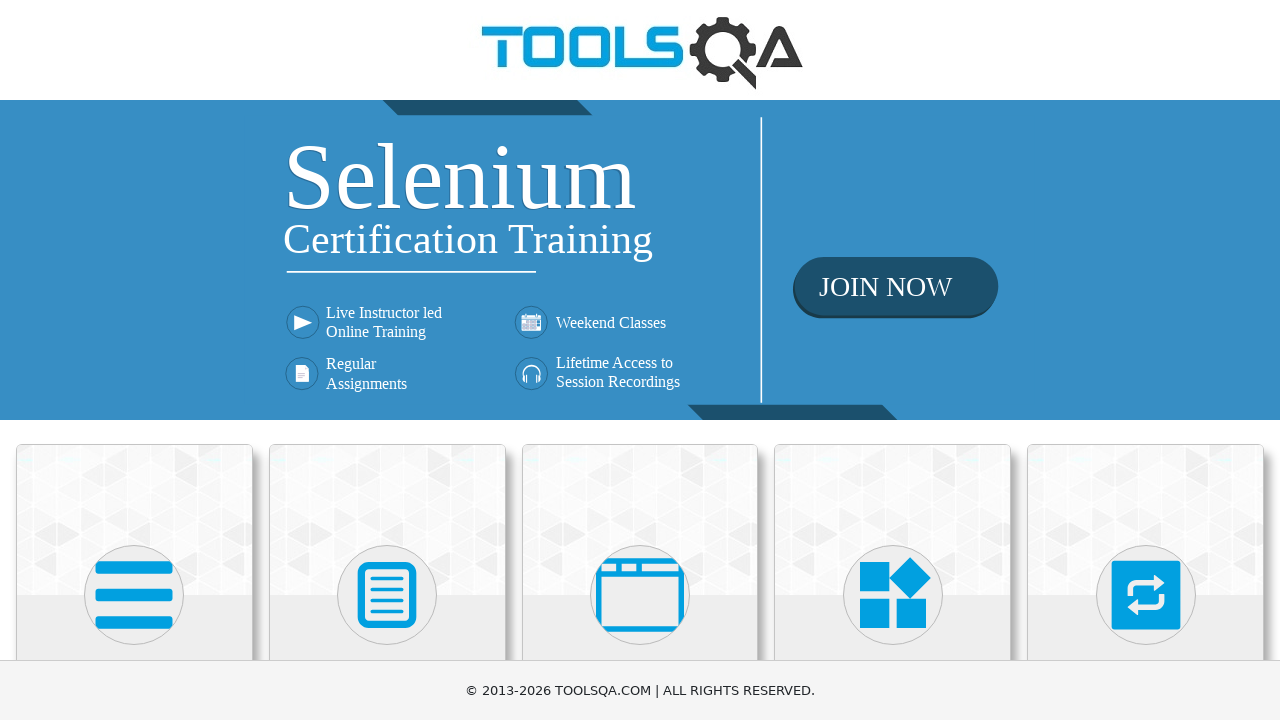

Clicked on Elements card at (134, 360) on xpath=//h5[text()='Elements']
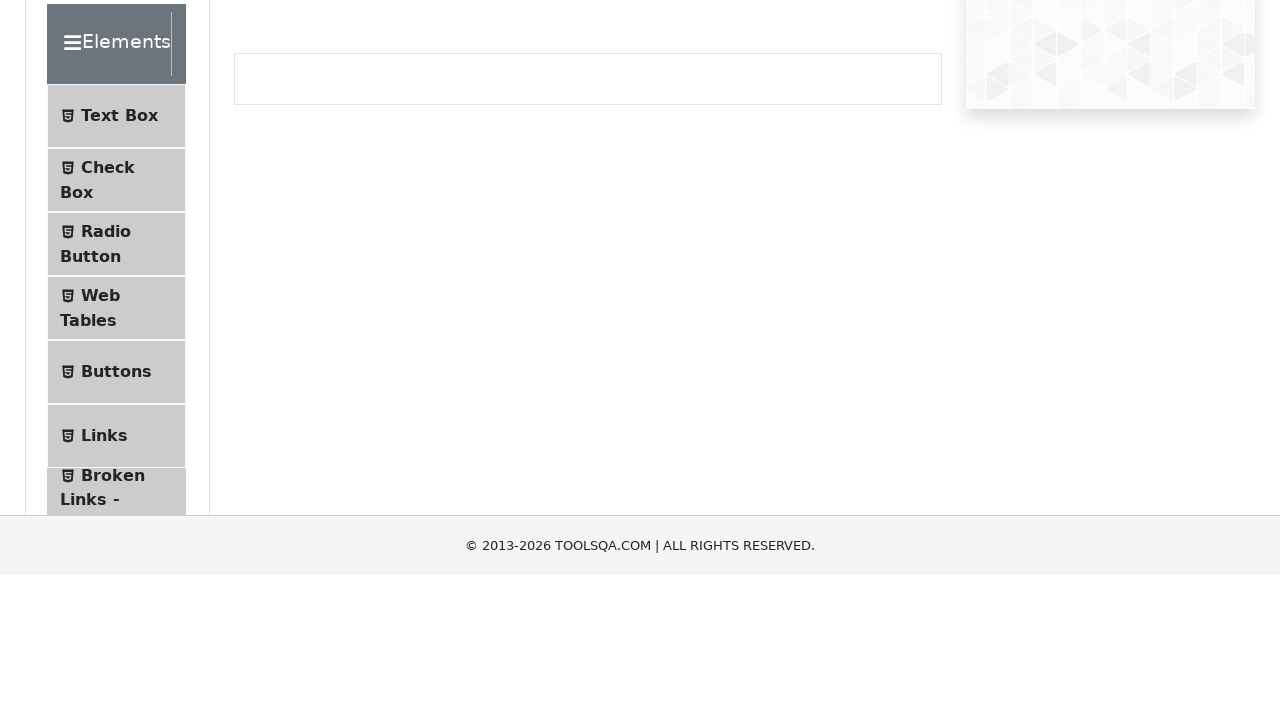

Clicked on Broken Links - Images menu item at (116, 645) on #item-6
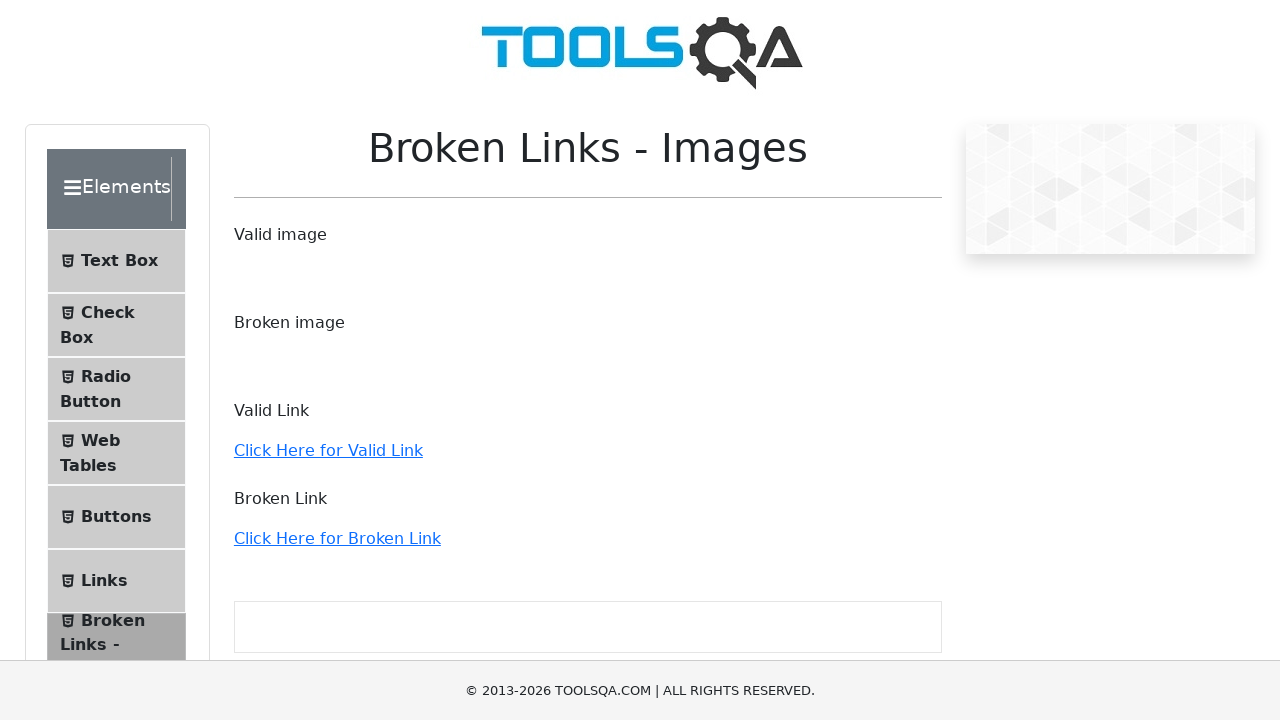

Image loaded and became visible
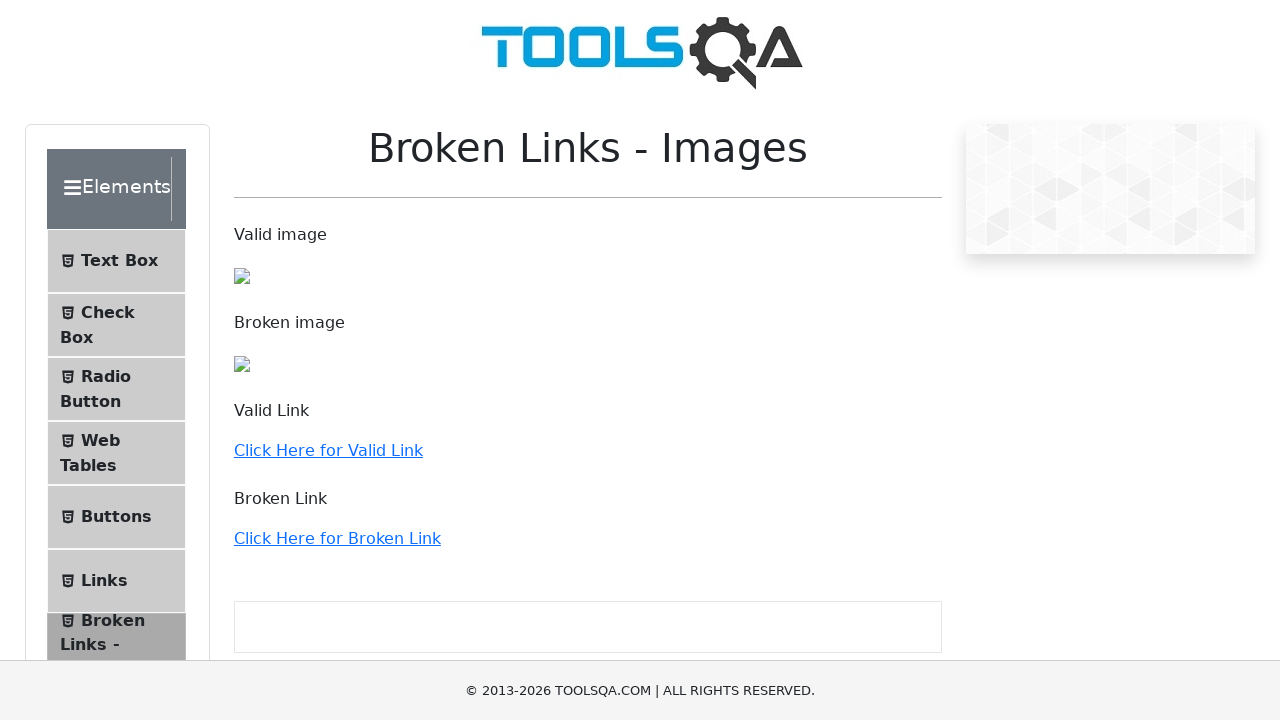

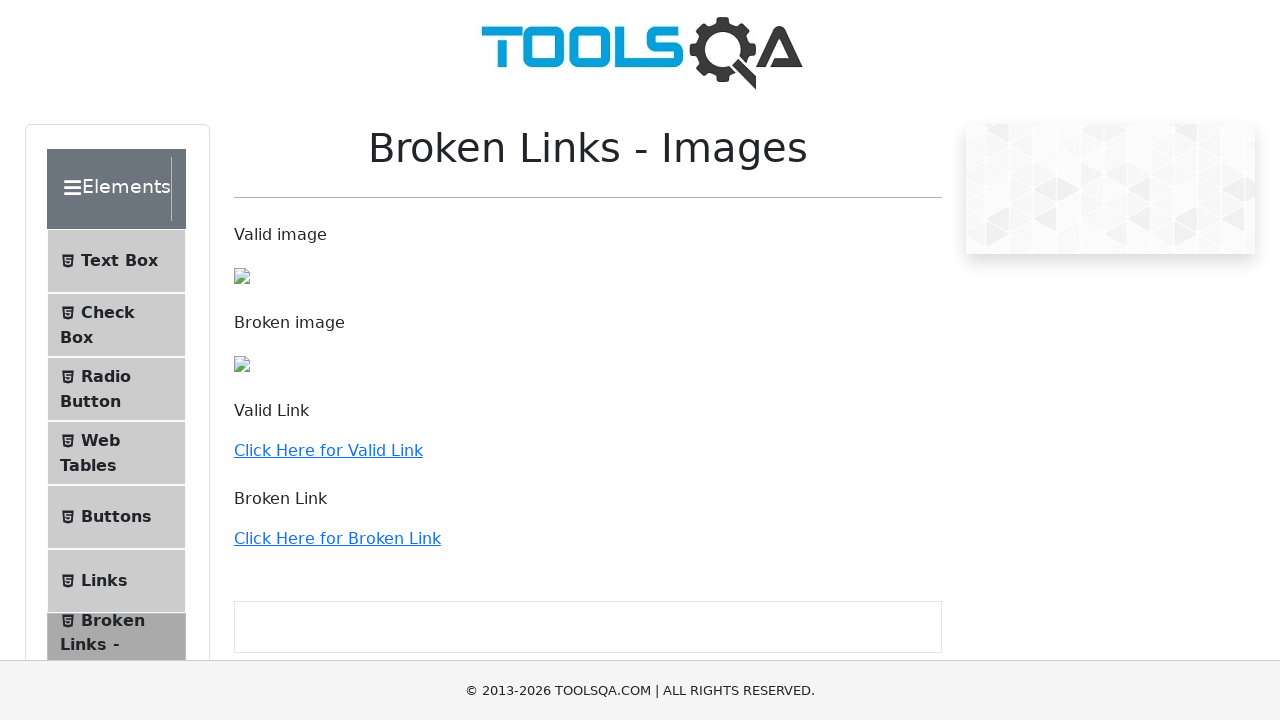